Navigates to Add/Remove Elements page, clicks the Add Element button three times, and verifies three Delete buttons are created

Starting URL: https://the-internet.herokuapp.com/

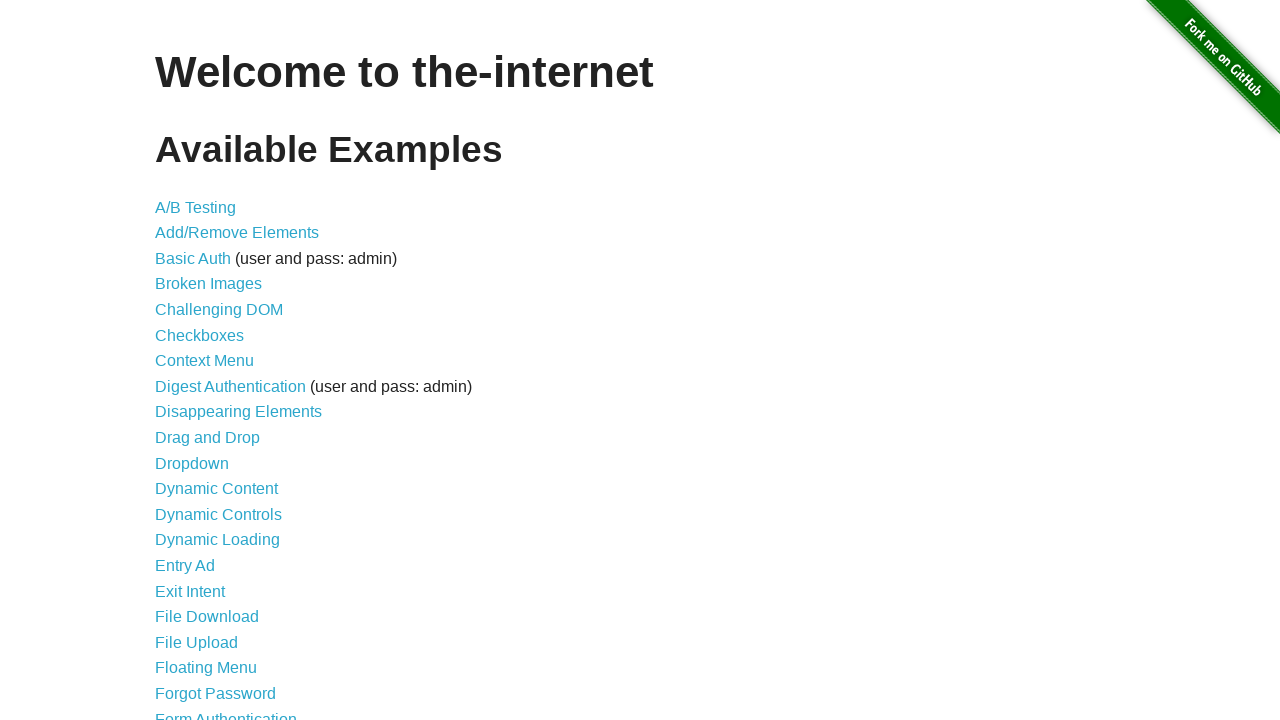

Clicked on Add/Remove Elements link at (237, 233) on text=Add/Remove Elements
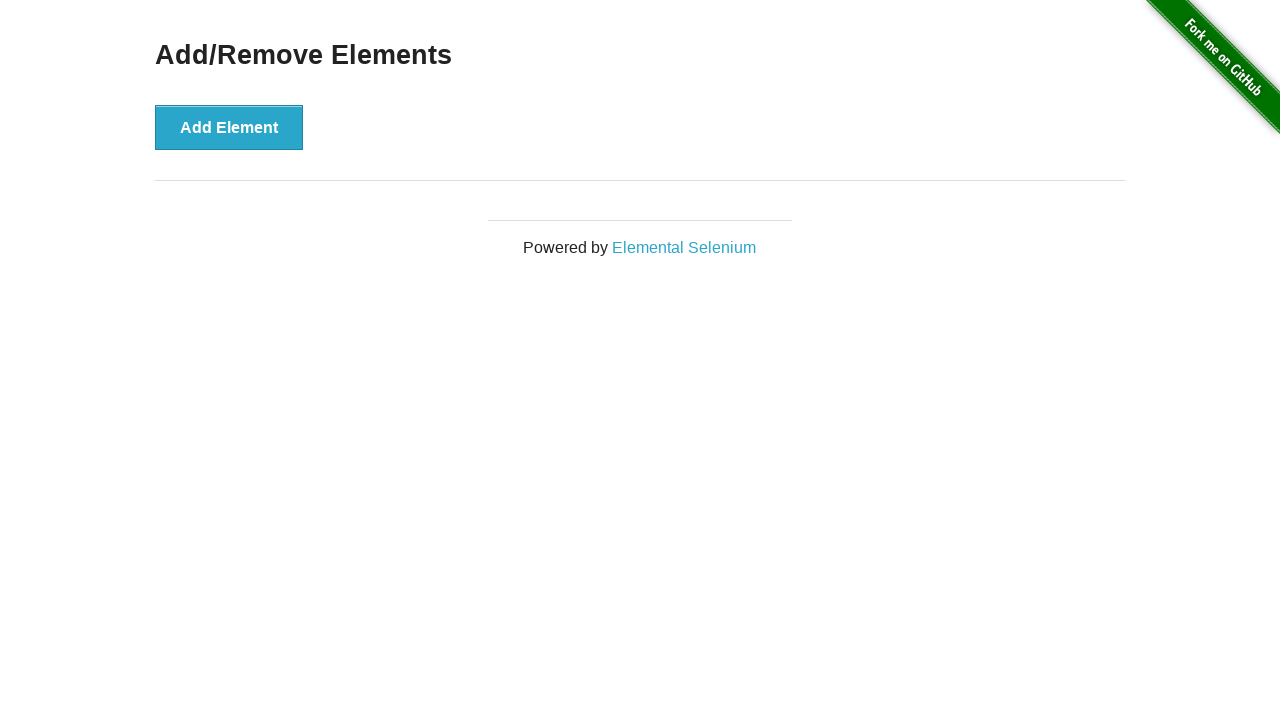

Clicked Add Element button (1st time) at (229, 127) on button
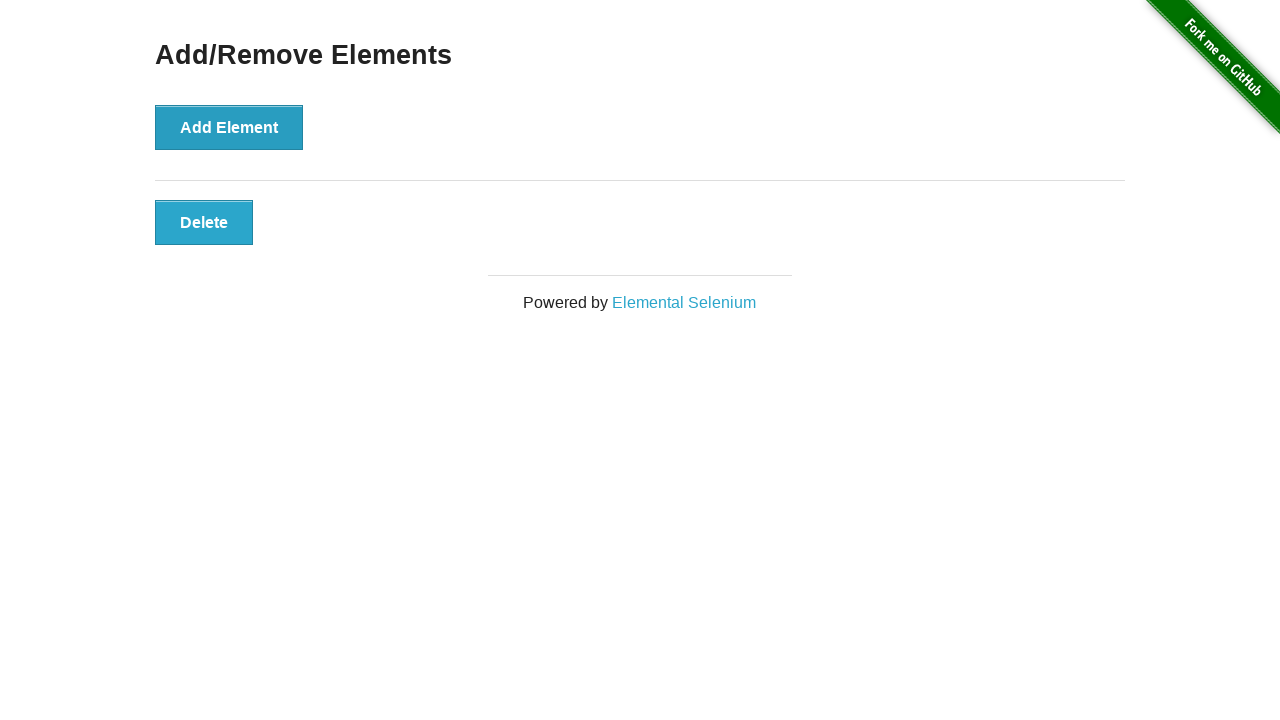

Clicked Add Element button (2nd time) at (229, 127) on button
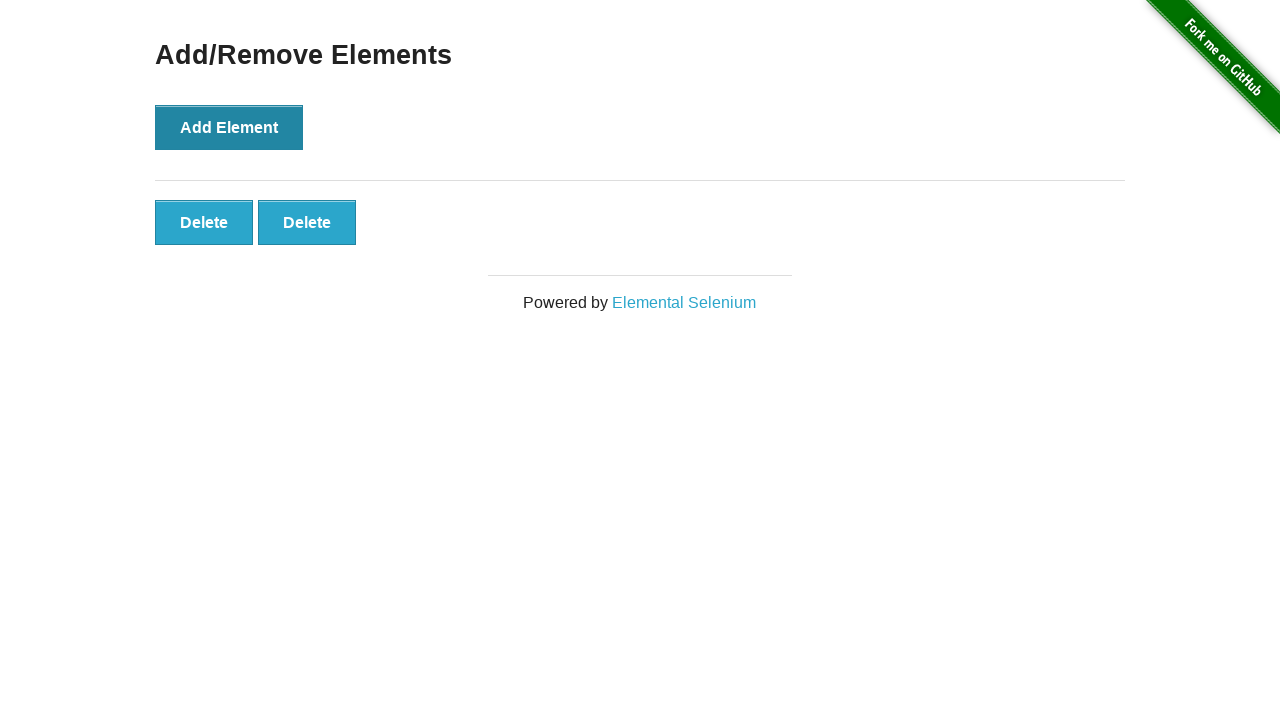

Clicked Add Element button (3rd time) at (229, 127) on button
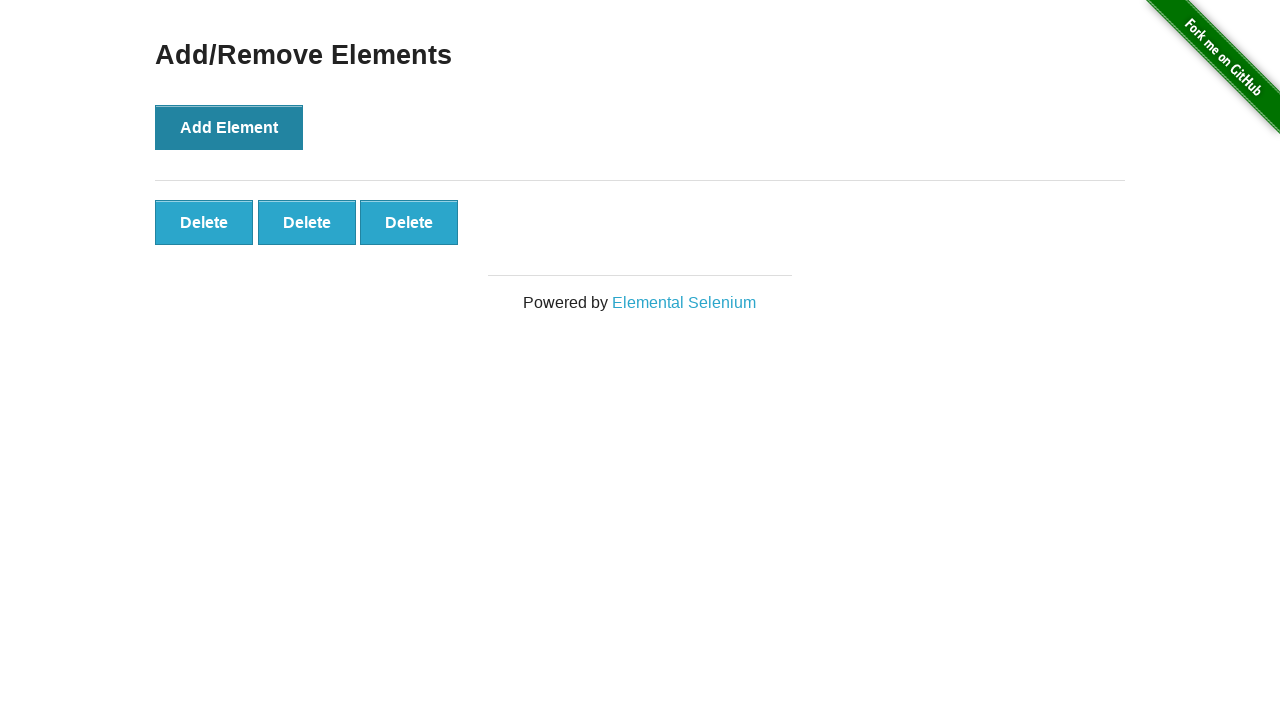

Located all Delete buttons with class 'added-manually'
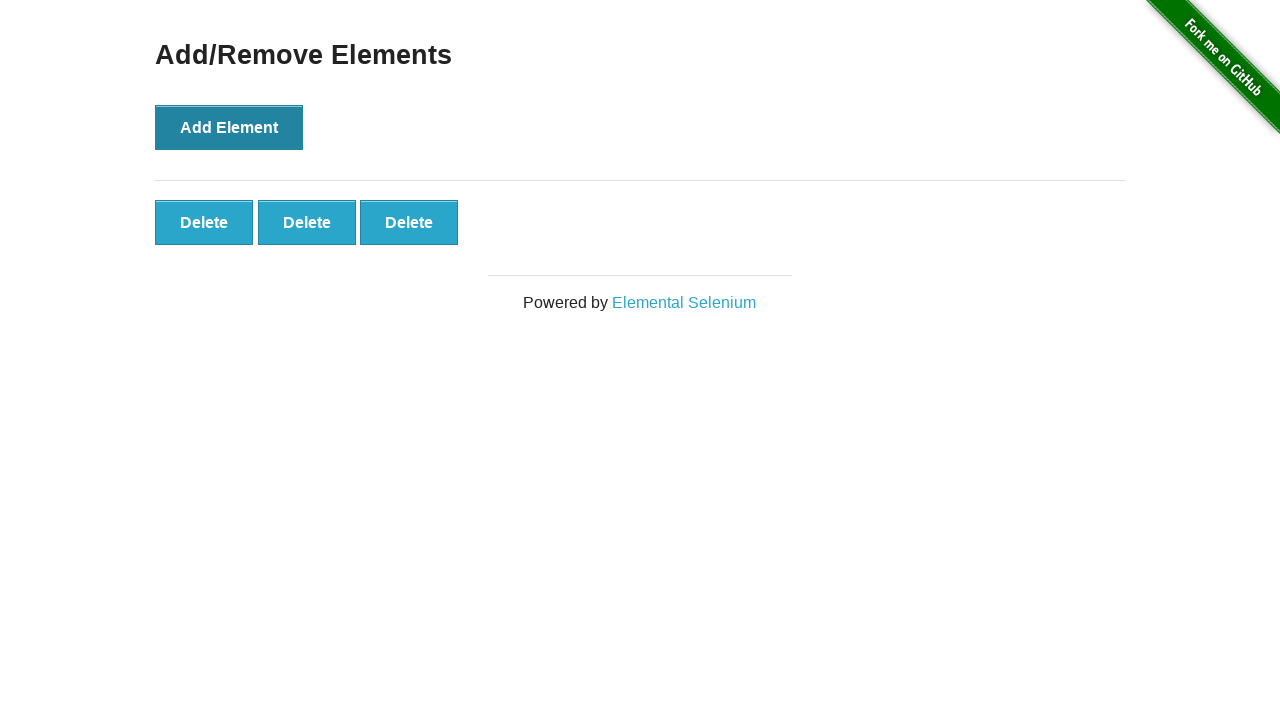

Verified that exactly 3 Delete buttons were created
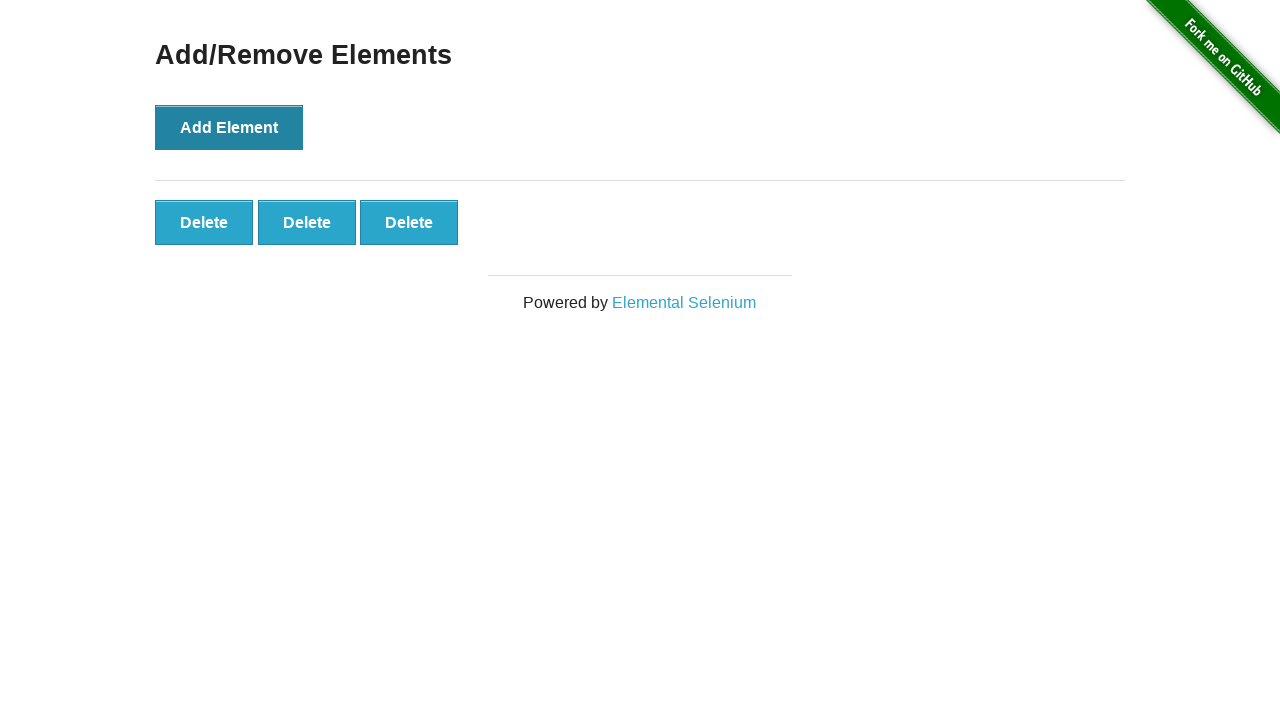

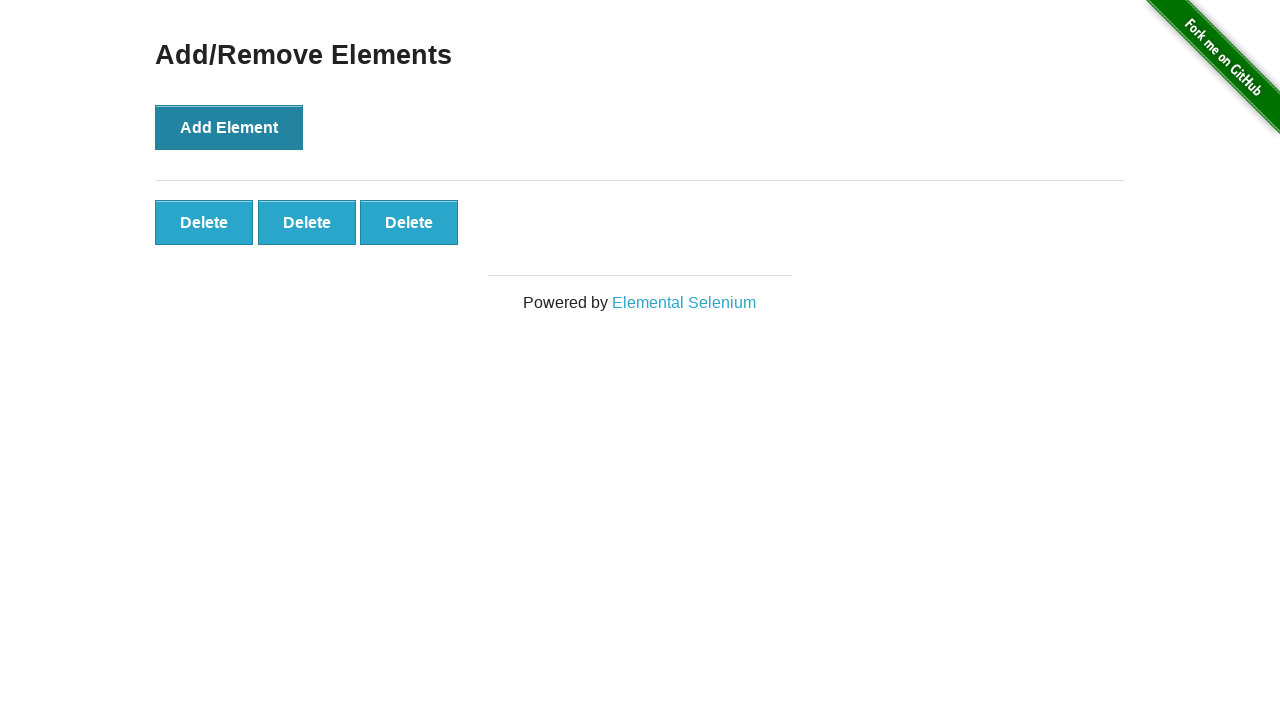